Tests clicking a confirm button, accepting the confirmation dialog, and verifying the result text shows "You selected Ok".

Starting URL: https://demoqa.com/alerts

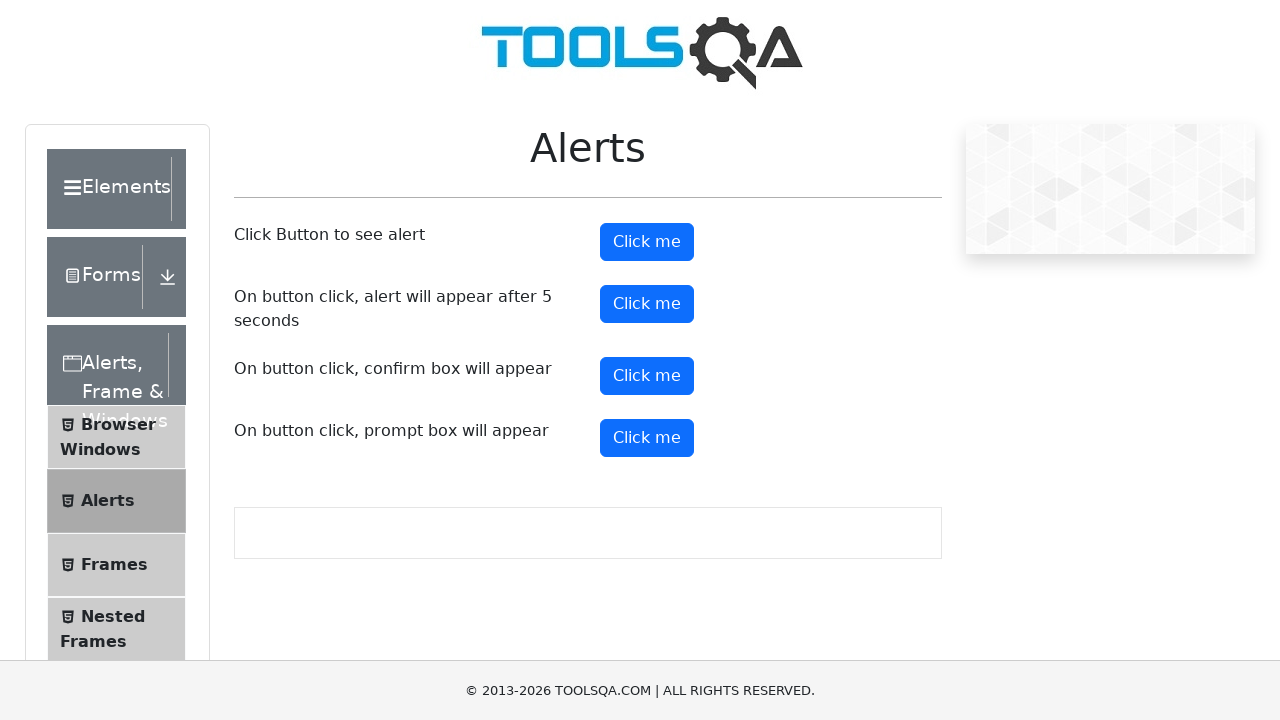

Set up dialog handler to accept confirmation dialogs
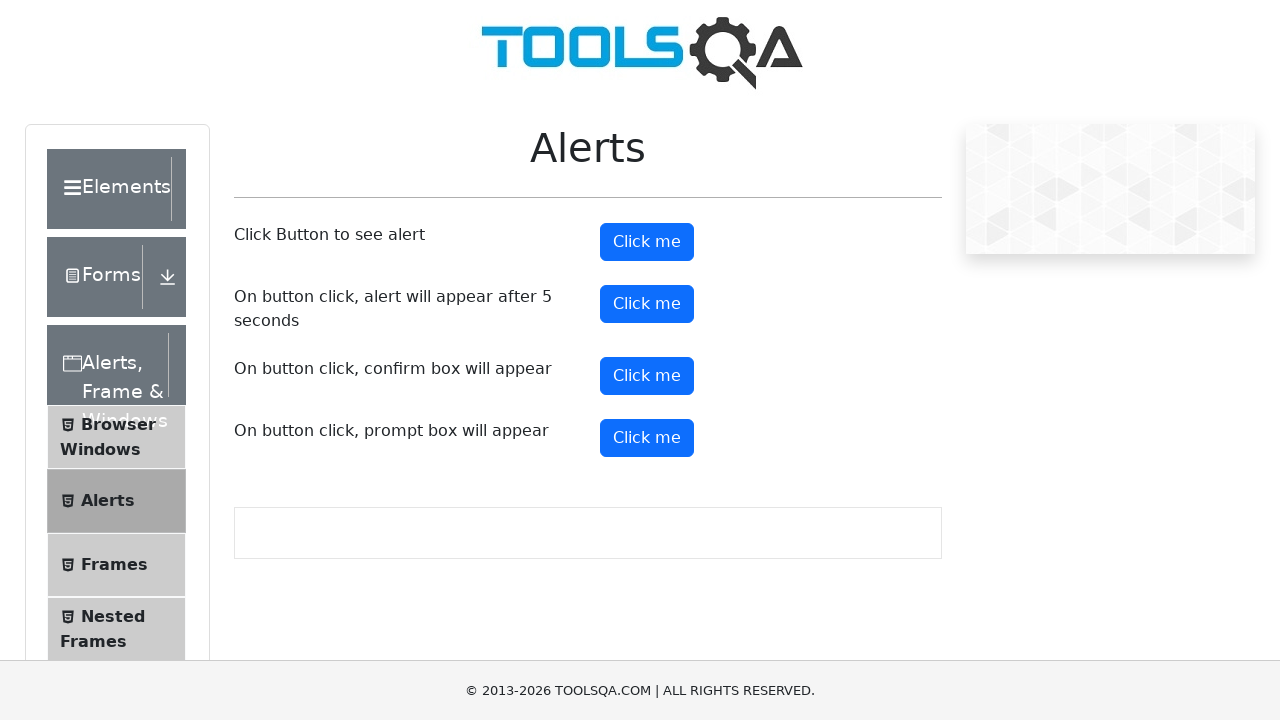

Clicked the confirm button to trigger the confirmation dialog at (647, 376) on #confirmButton
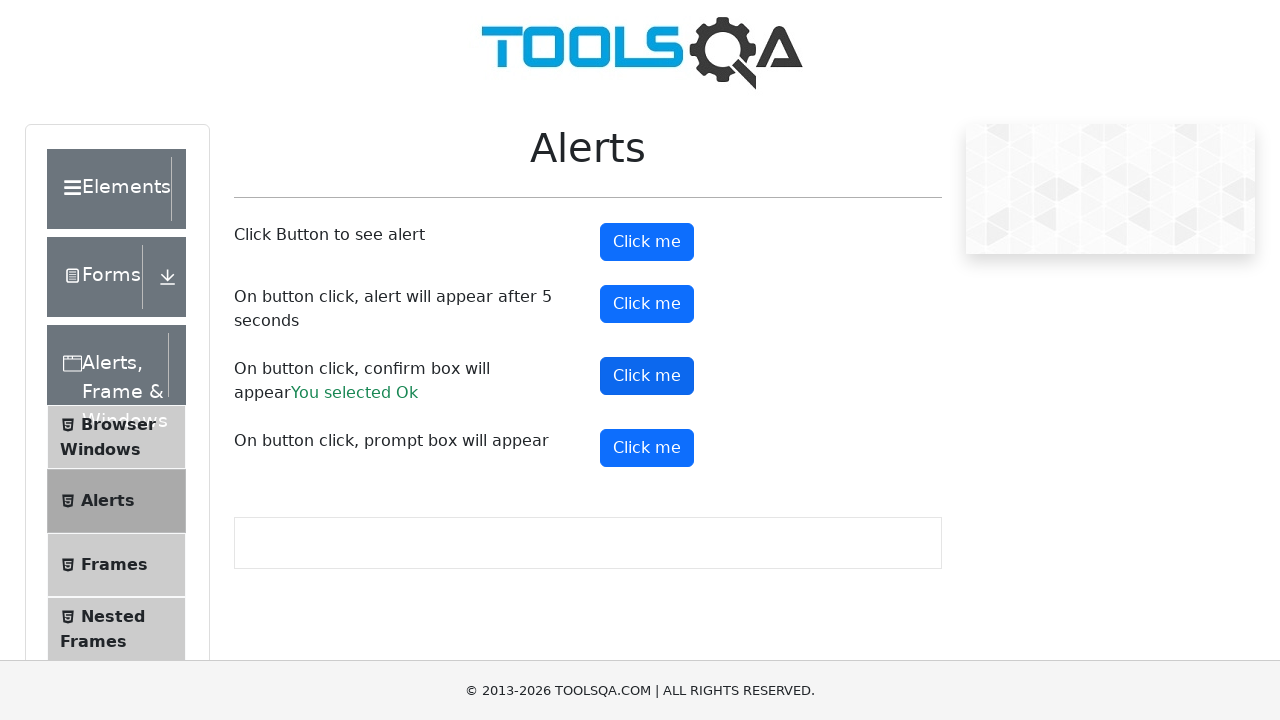

Waited for result text to appear
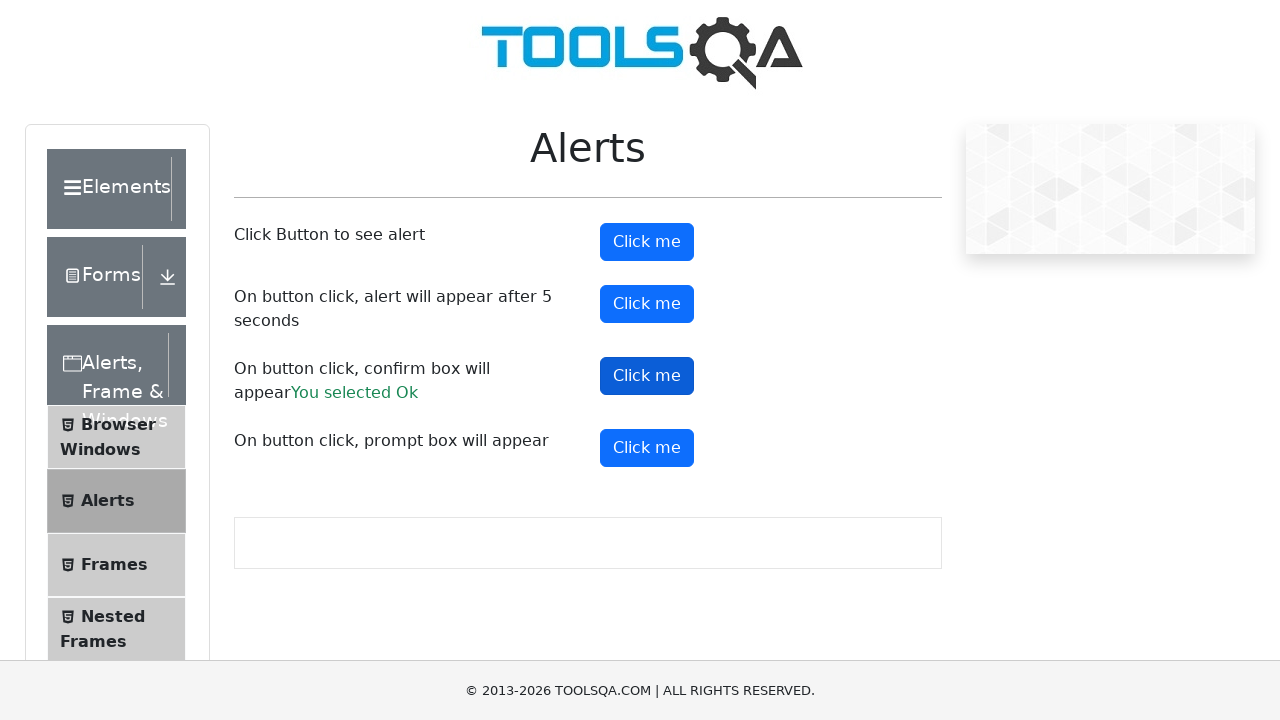

Verified result text shows 'You selected Ok'
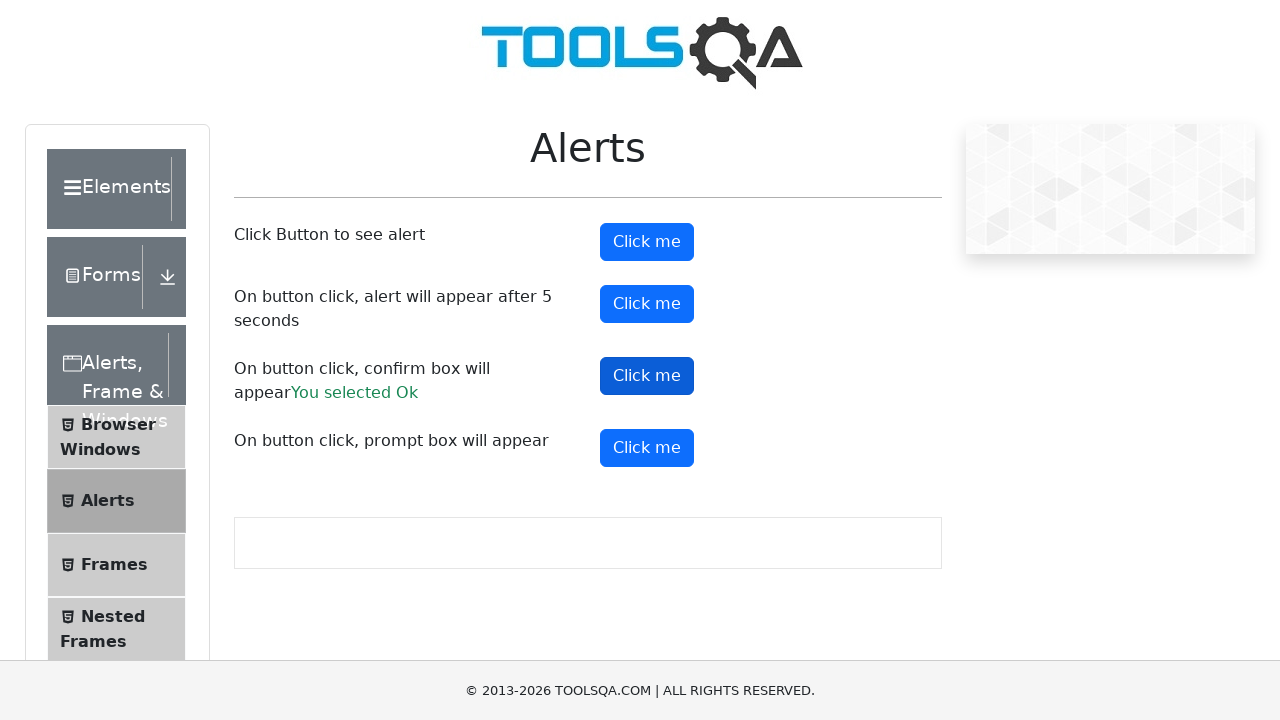

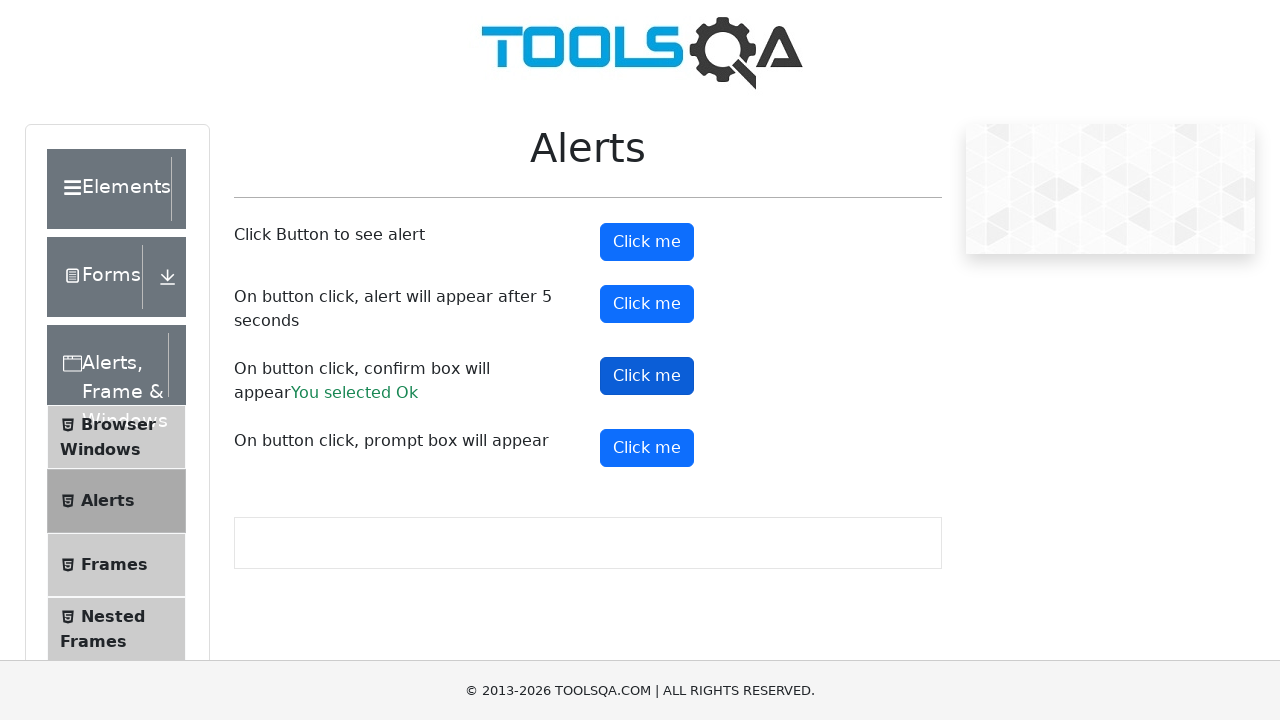